Tests alert handling by clicking a button that triggers an alert and then accepting/dismissing the alert dialog

Starting URL: https://formy-project.herokuapp.com/switch-window

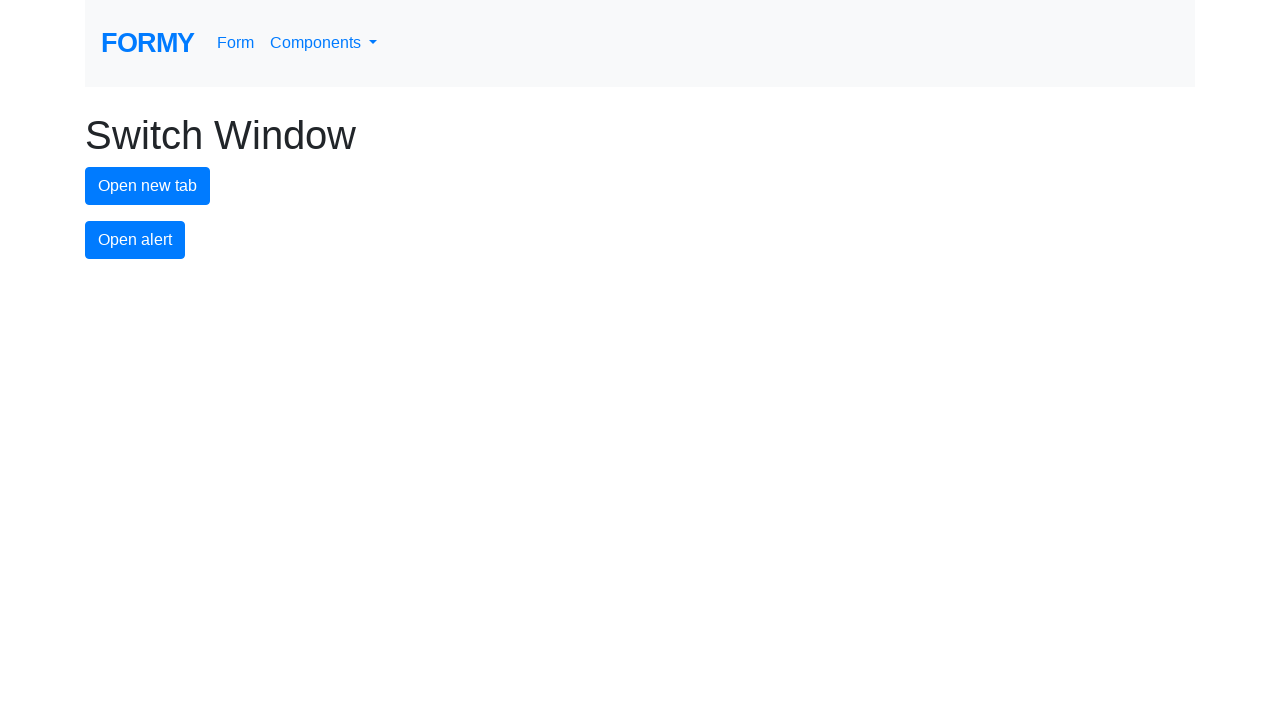

Set up dialog handler to accept alerts
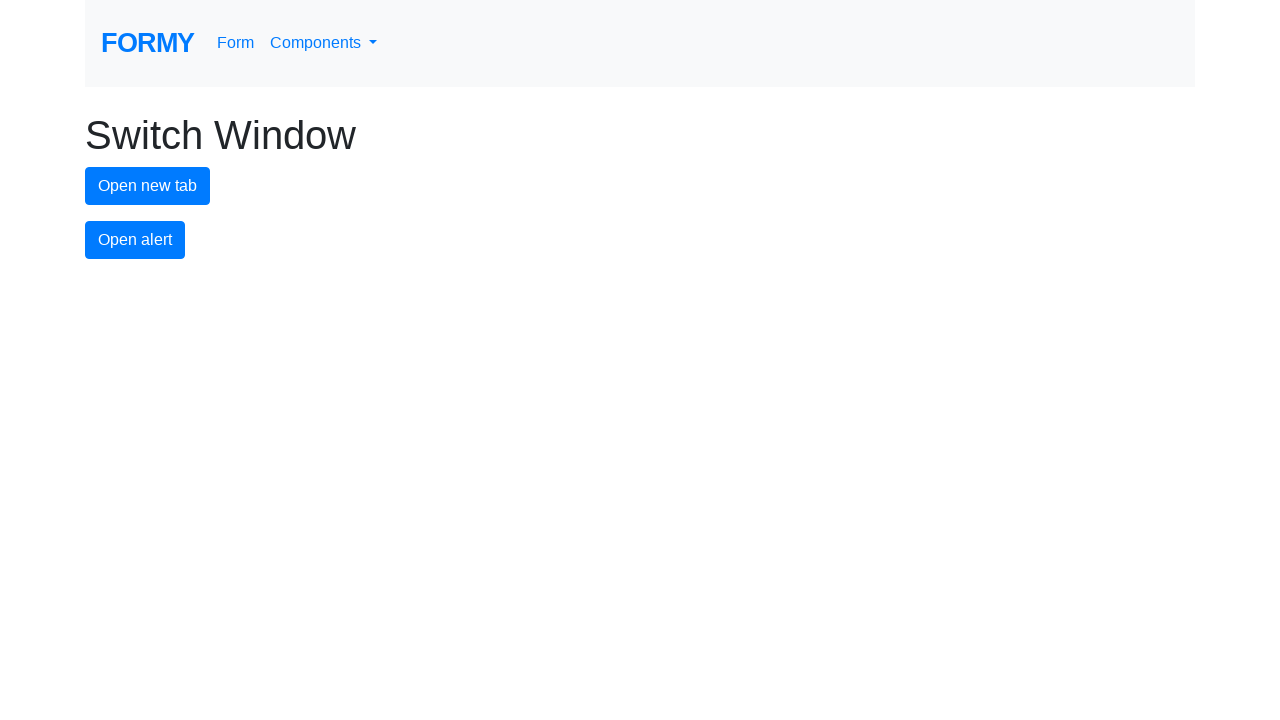

Clicked alert button to trigger the alert dialog at (135, 240) on #alert-button
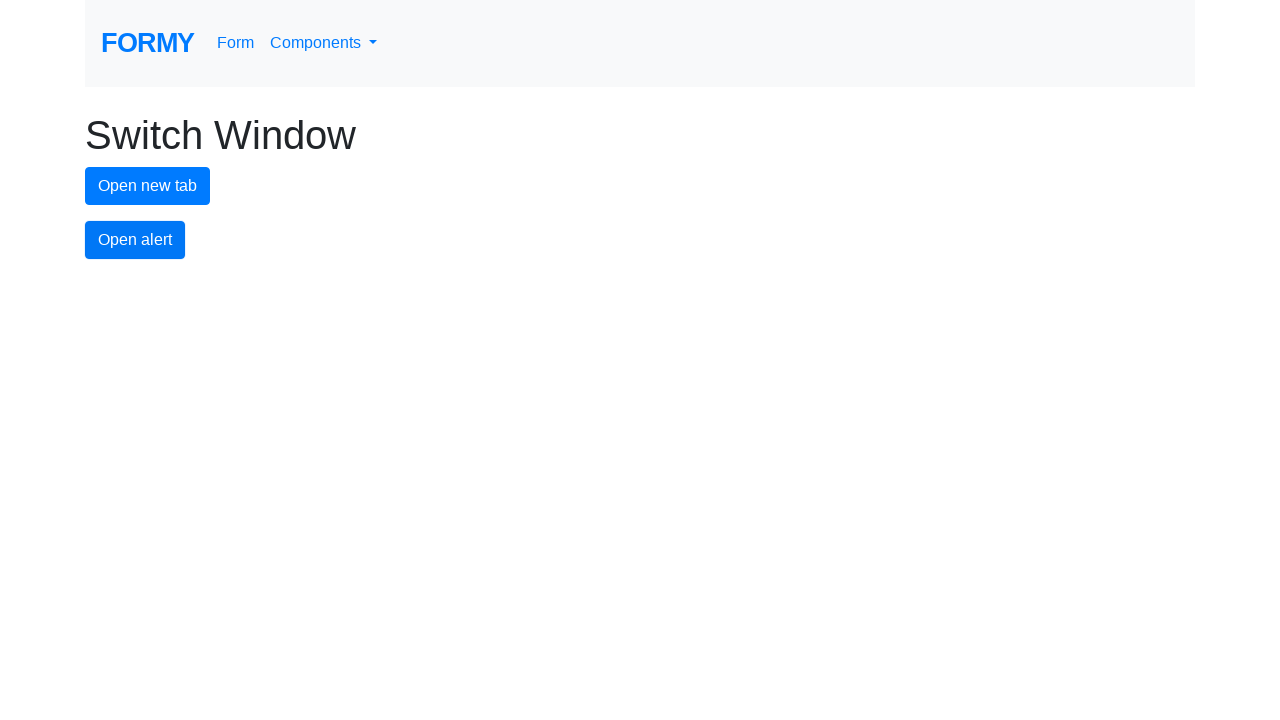

Waited for alert dialog to be handled and accepted
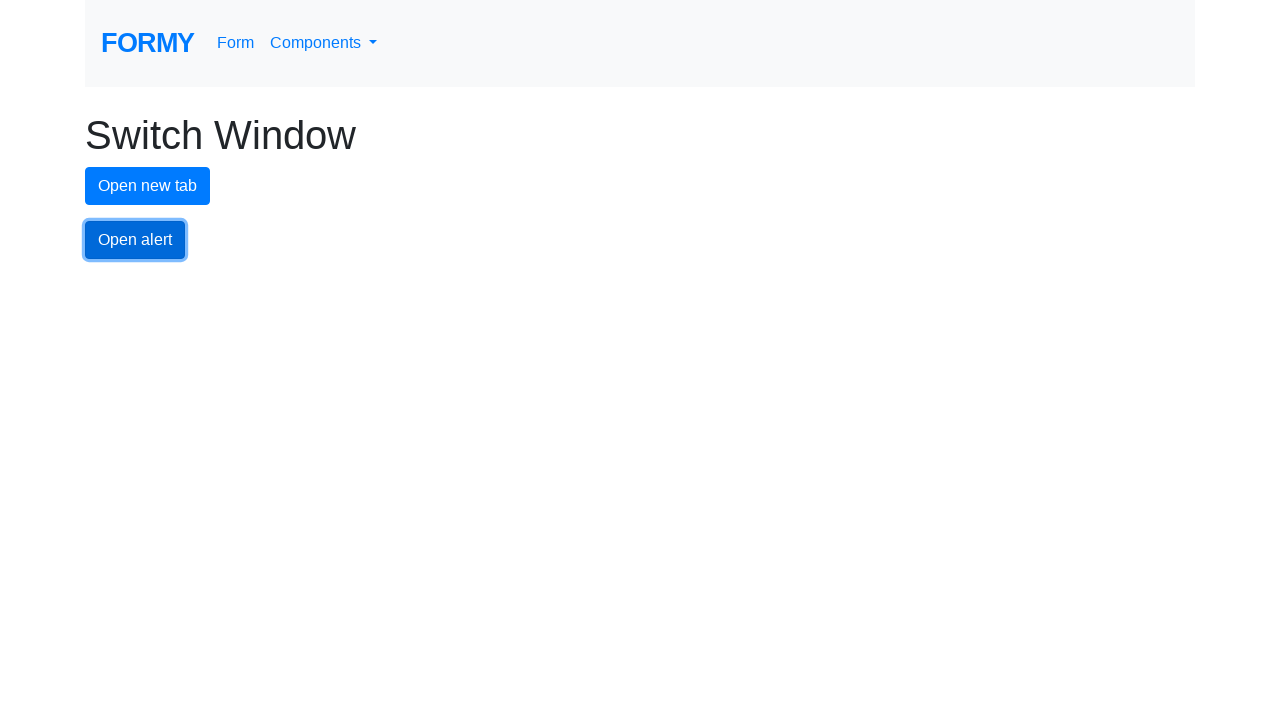

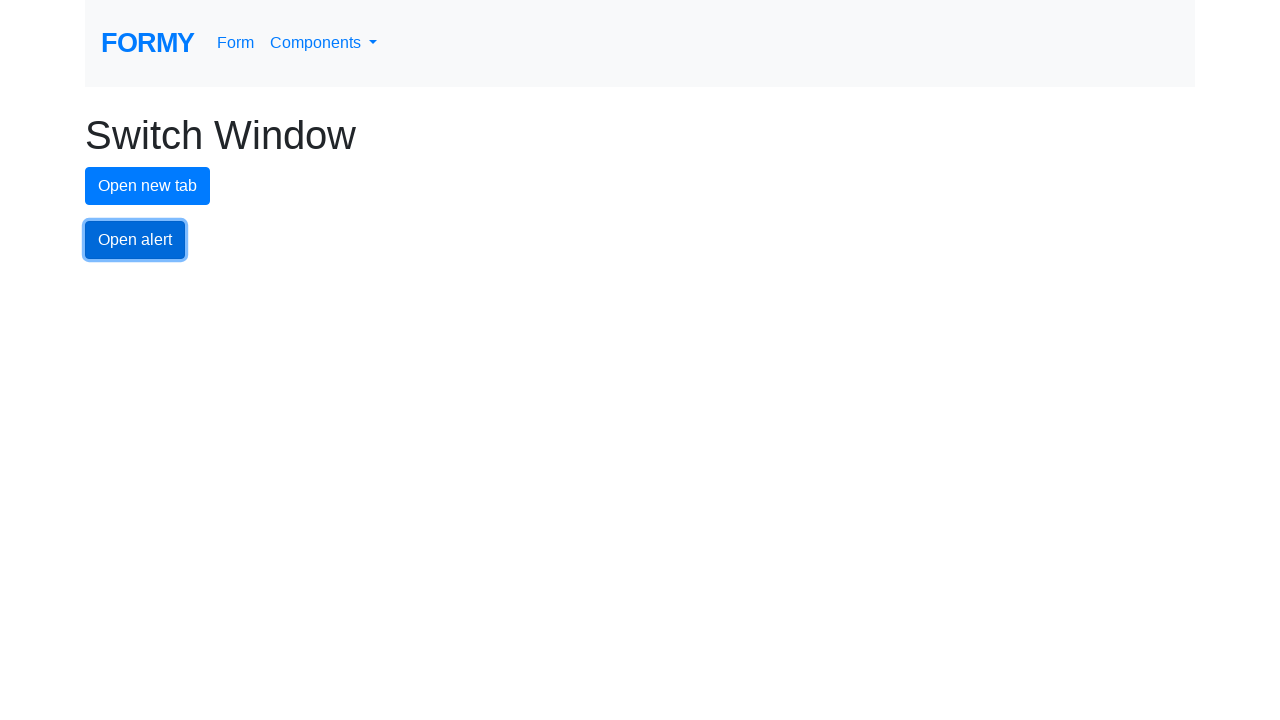